Tests the store search functionality by searching for multiple keywords (NoteBook, School, Brand, Business, Gaming, Powerful) and verifying the number of search results for each term.

Starting URL: https://kodilla.com/pl/test/store

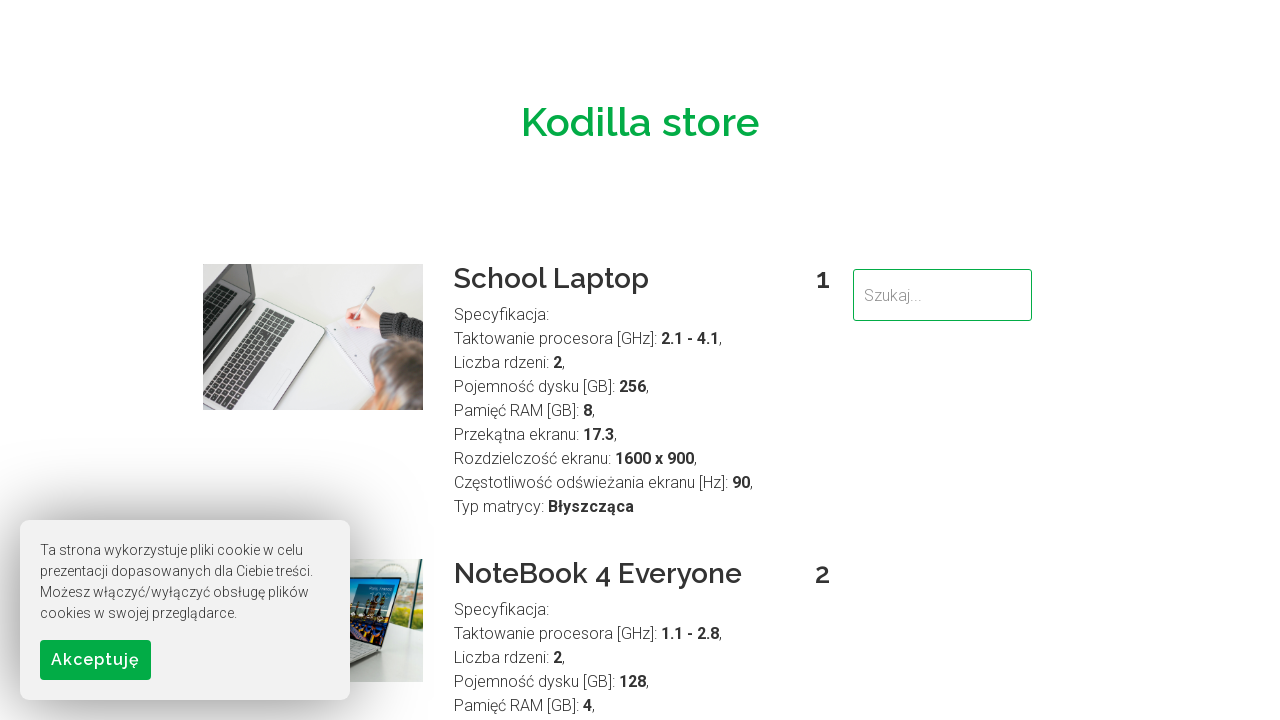

No advertisement overlay found to dismiss on div[tabindex='609']
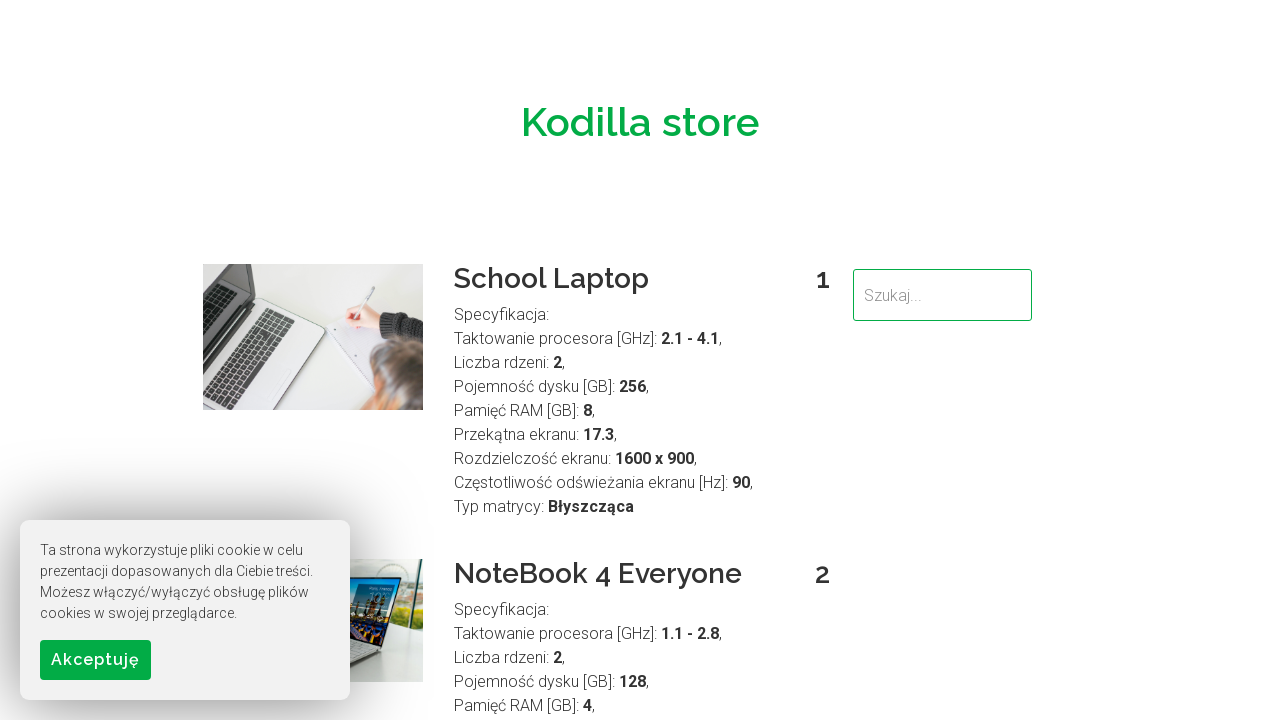

Filled search field with 'NoteBook' on input[name='search']
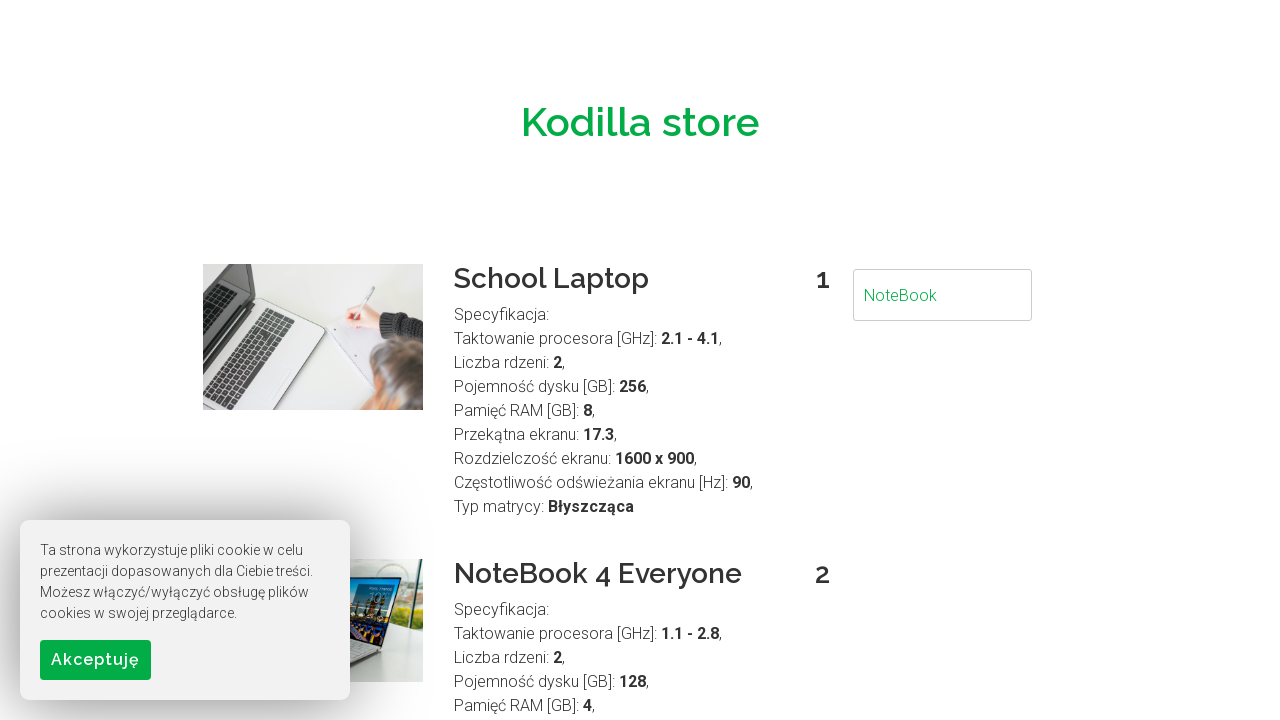

Search results loaded for term: NoteBook
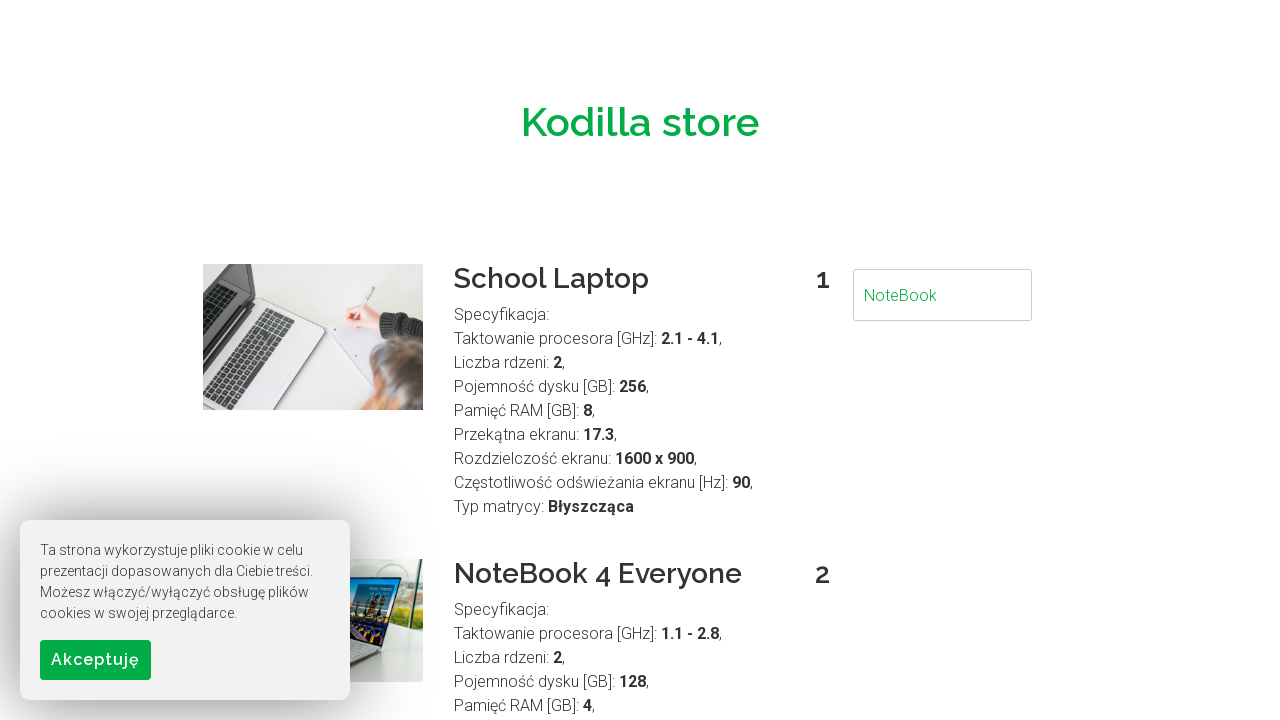

Counted search results for 'NoteBook': 6 results found
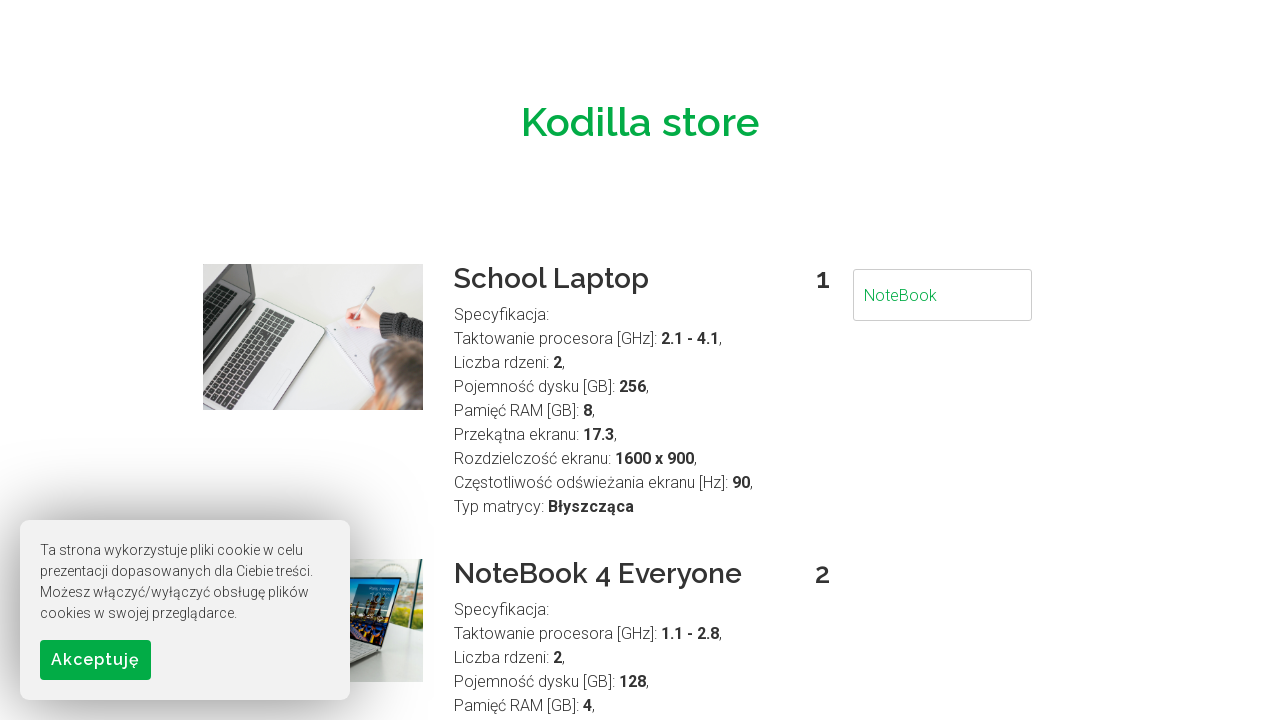

Navigated to store page for search term: School
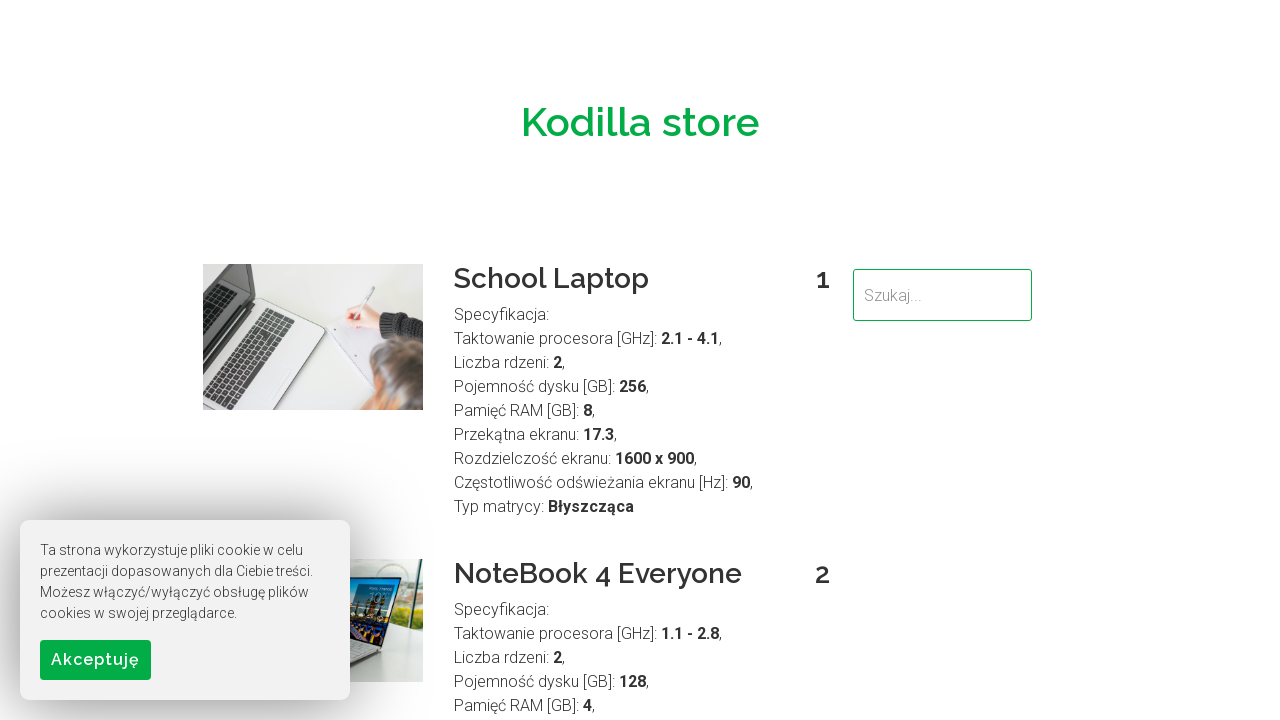

No advertisement overlay found to dismiss on div[tabindex='609']
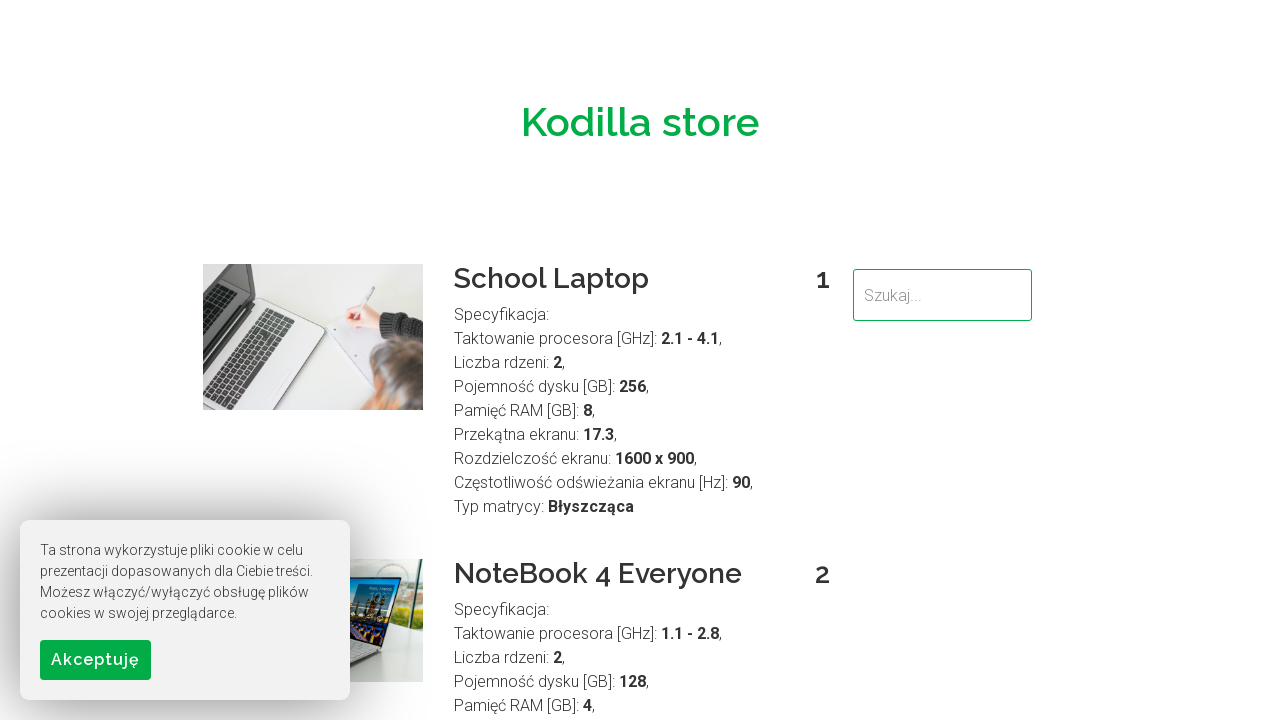

Filled search field with 'School' on input[name='search']
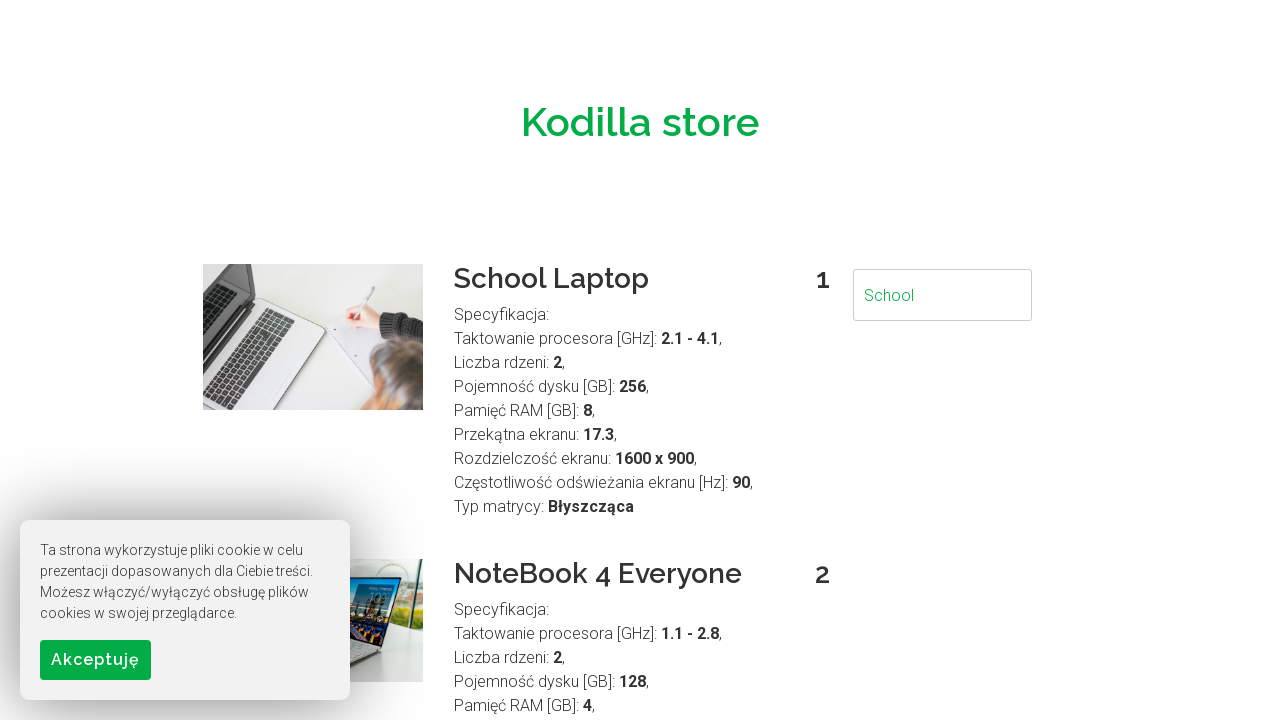

Search results loaded for term: School
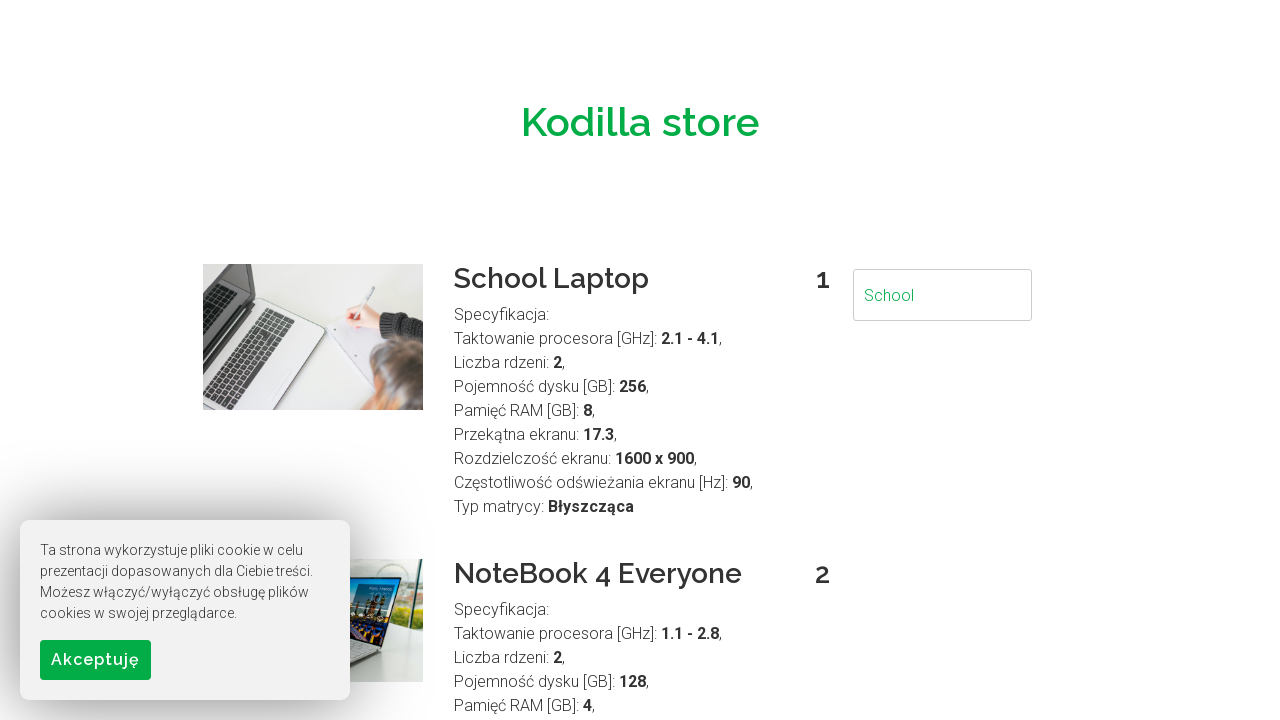

Counted search results for 'School': 6 results found
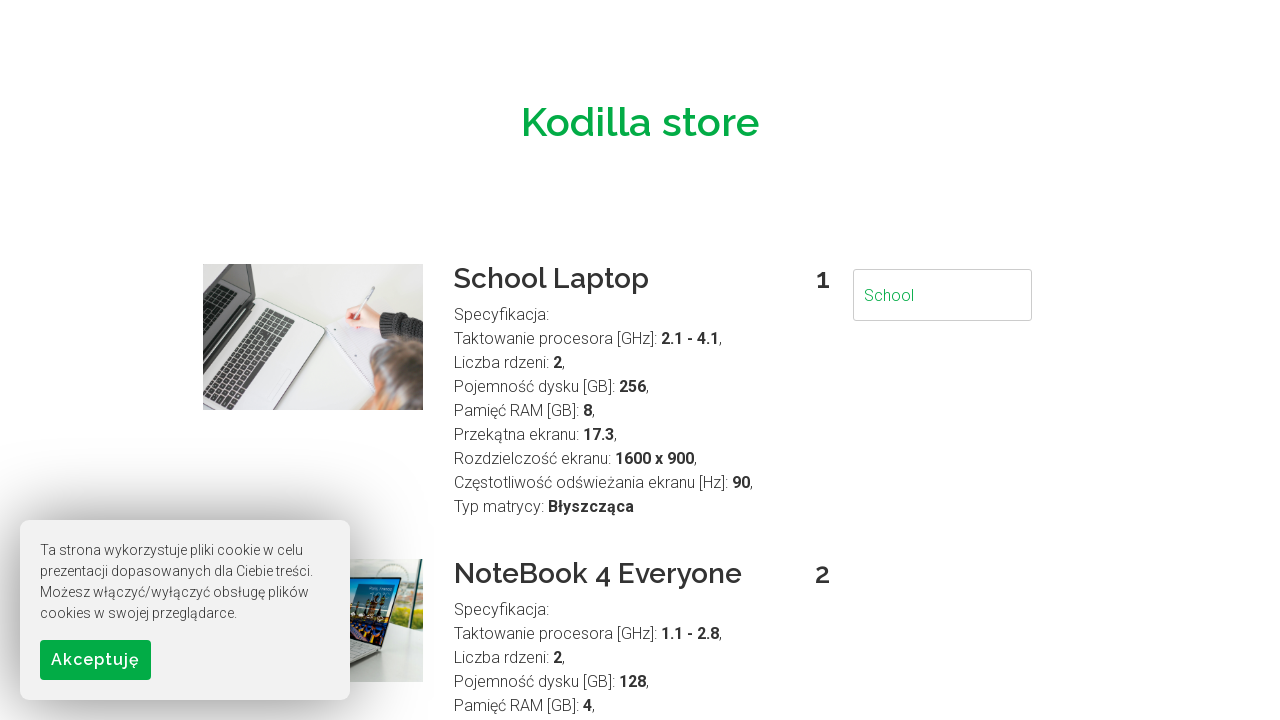

Navigated to store page for search term: Brand
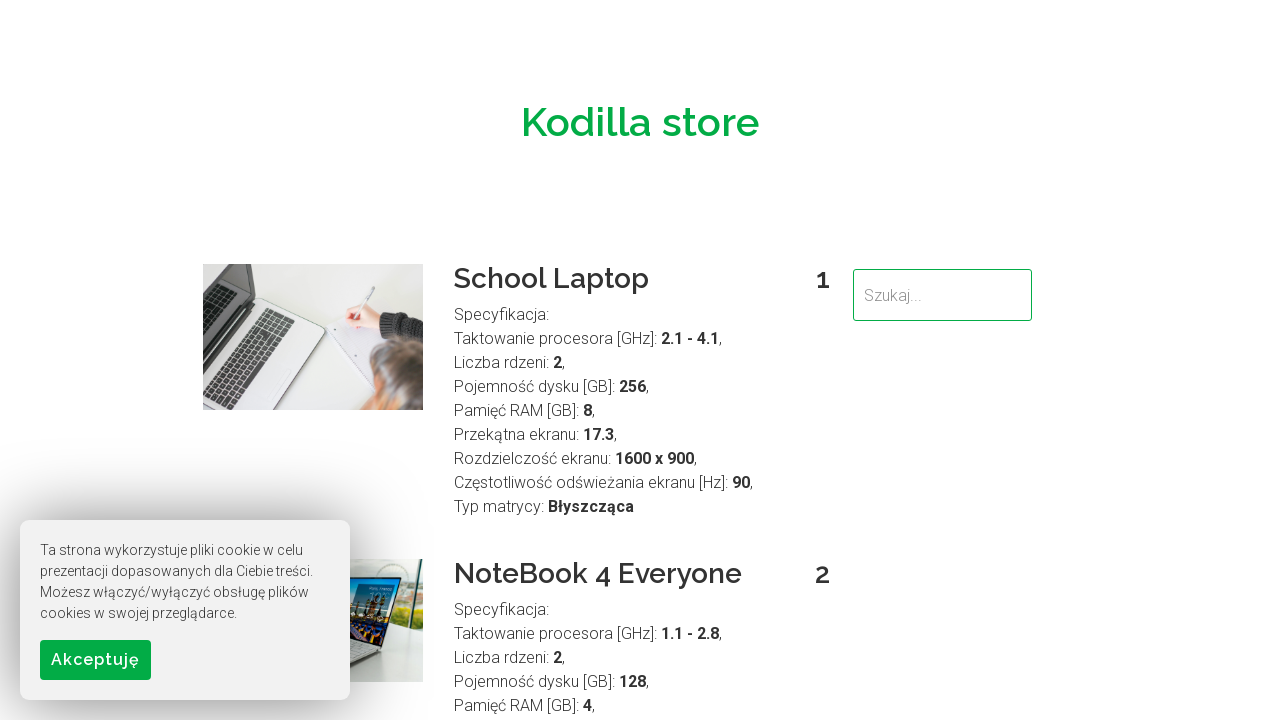

No advertisement overlay found to dismiss on div[tabindex='609']
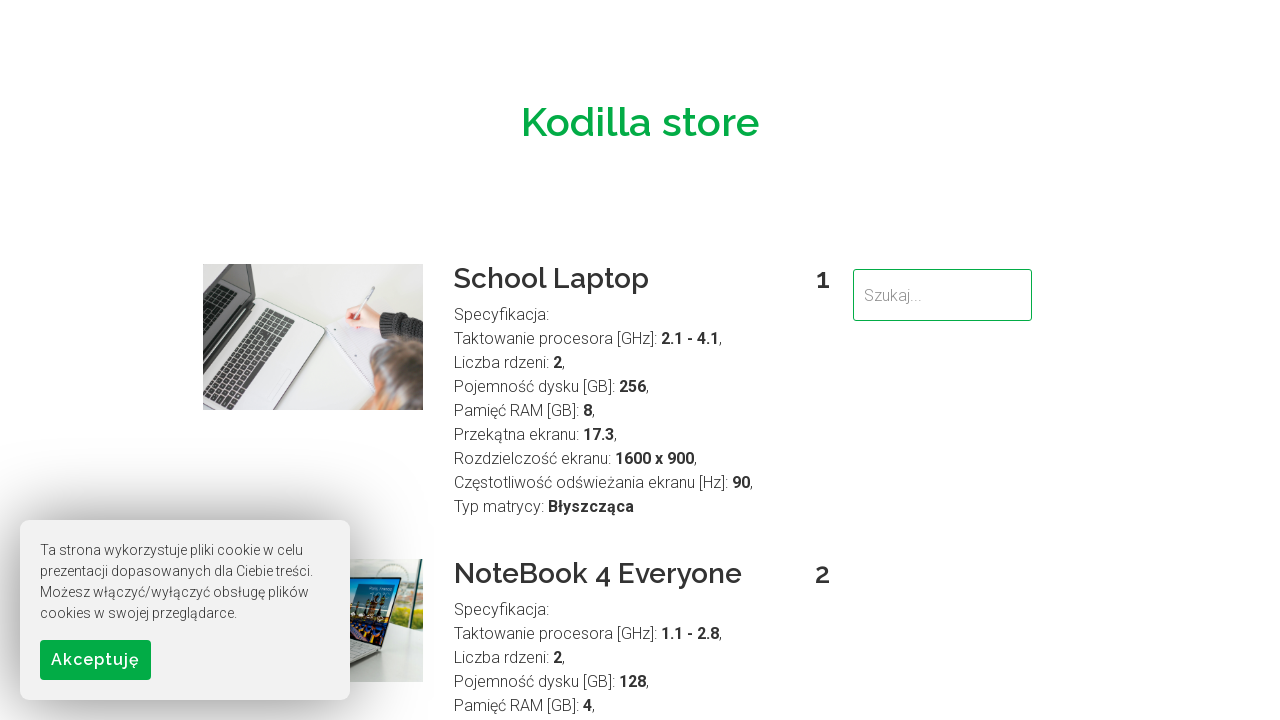

Filled search field with 'Brand' on input[name='search']
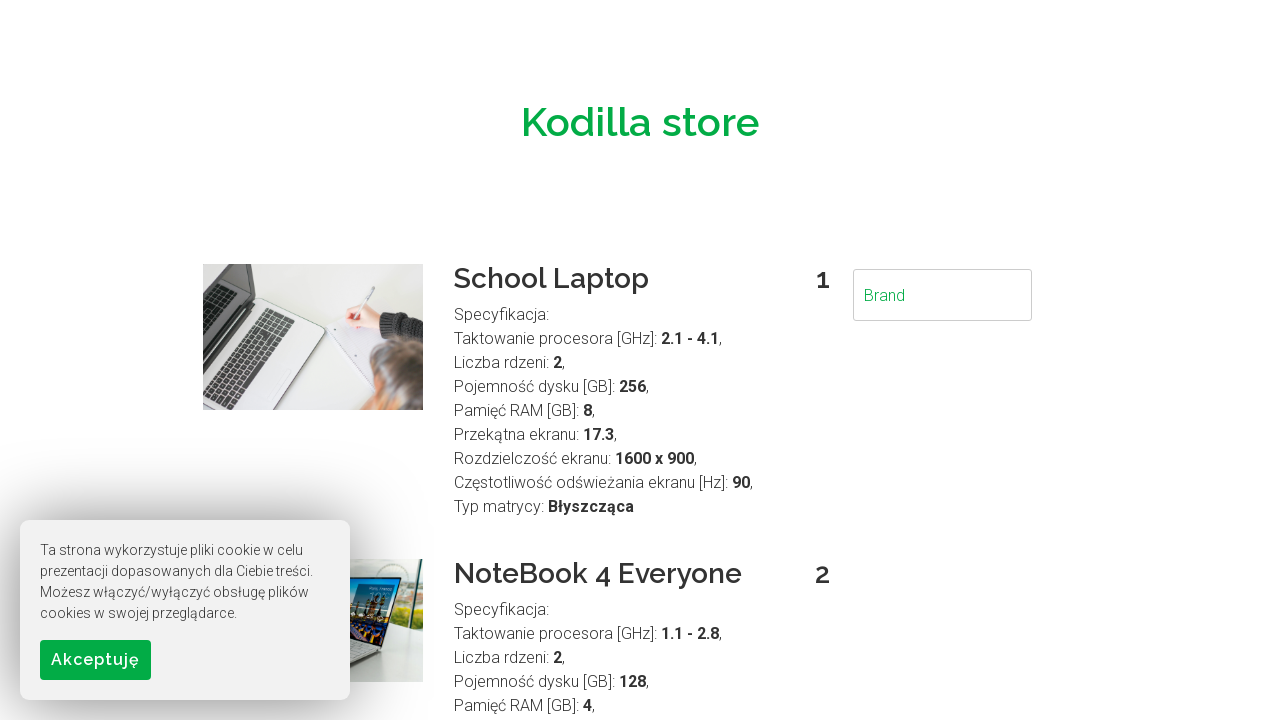

Search results loaded for term: Brand
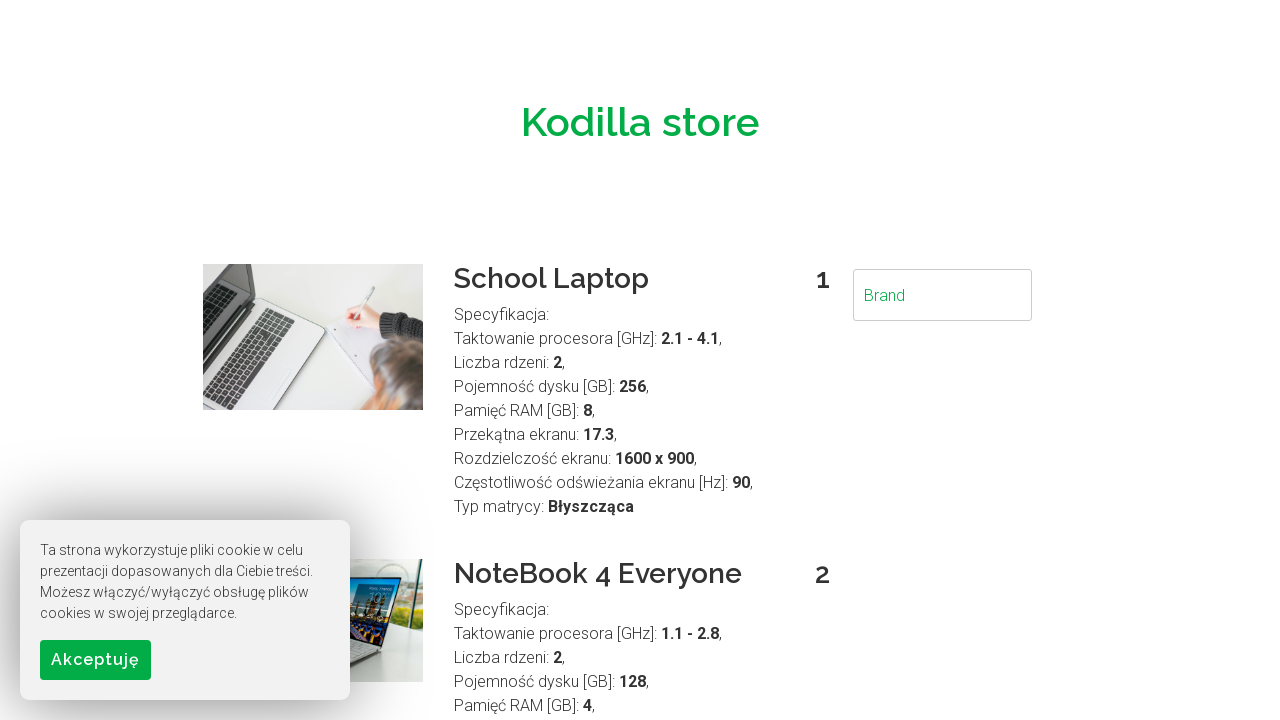

Counted search results for 'Brand': 6 results found
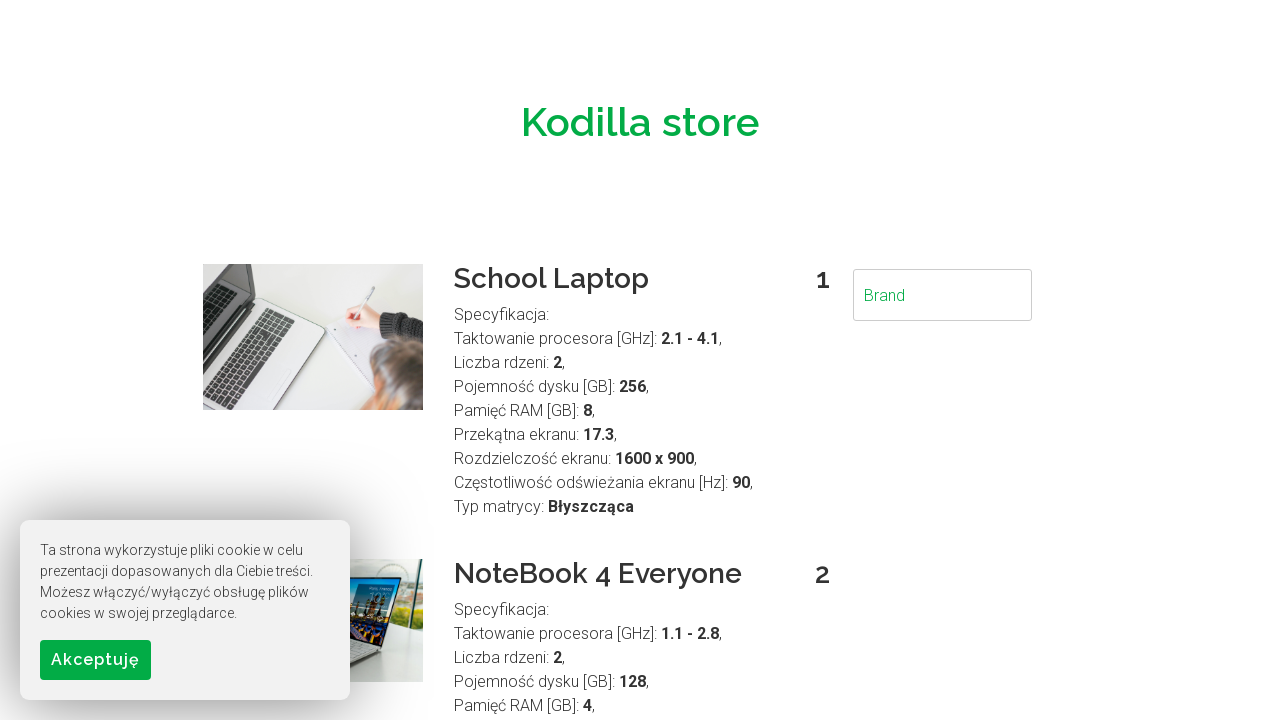

Navigated to store page for search term: Business
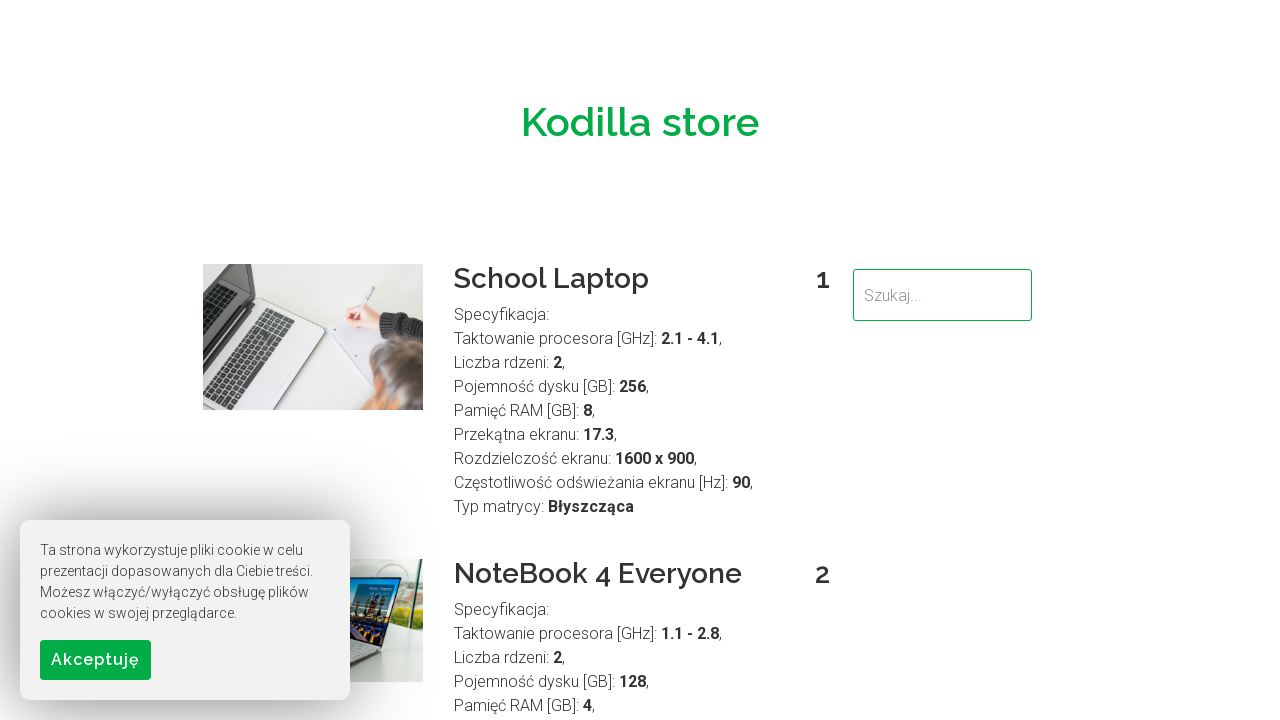

No advertisement overlay found to dismiss on div[tabindex='609']
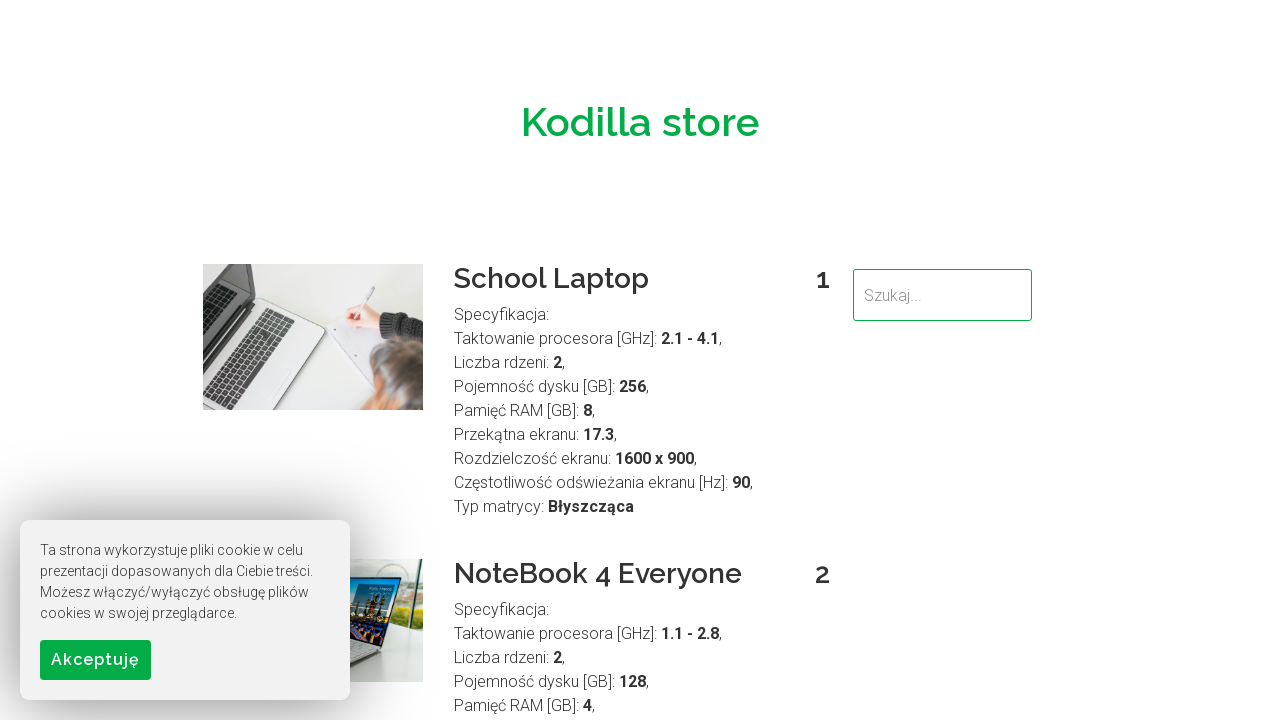

Filled search field with 'Business' on input[name='search']
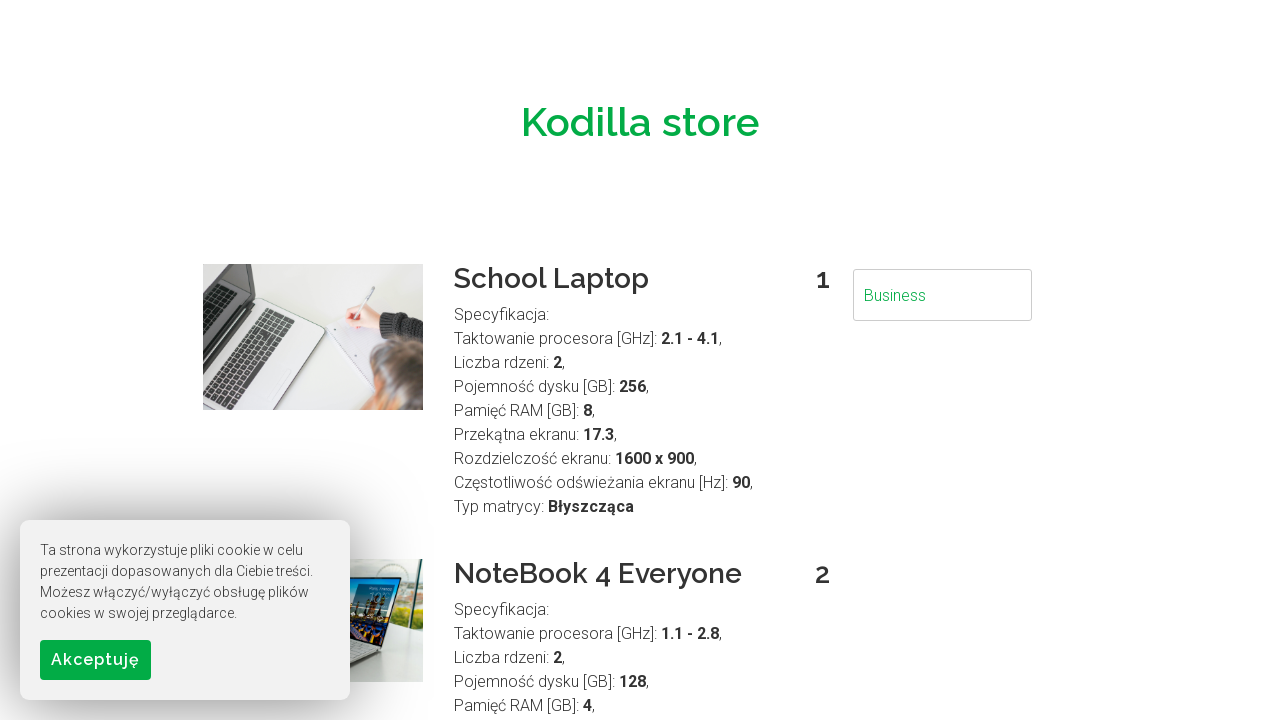

Search results loaded for term: Business
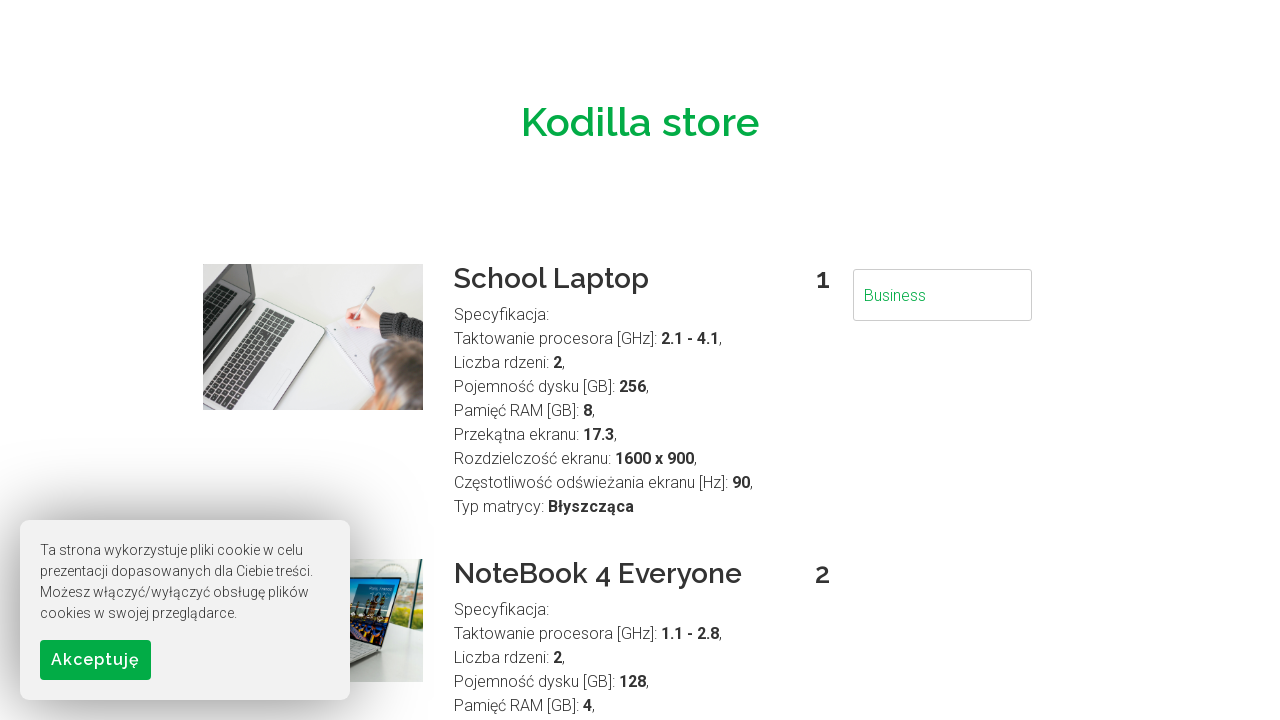

Counted search results for 'Business': 6 results found
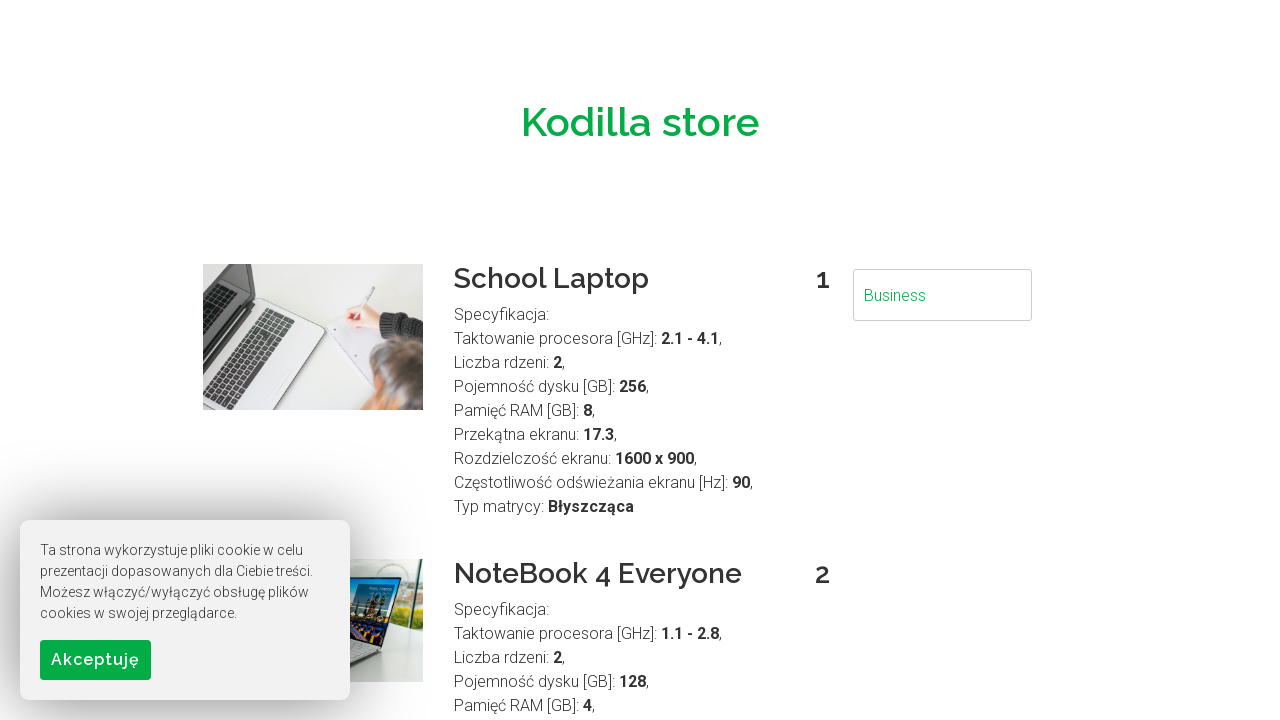

Navigated to store page for search term: Gaming
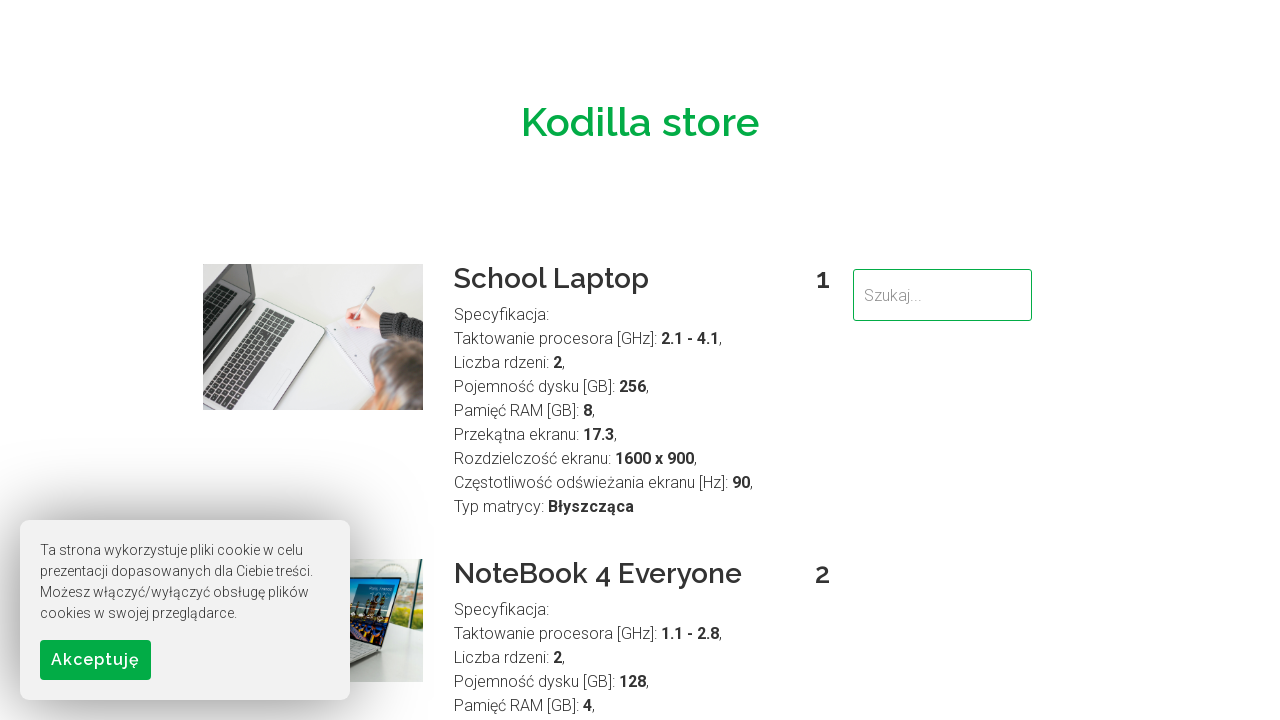

No advertisement overlay found to dismiss on div[tabindex='609']
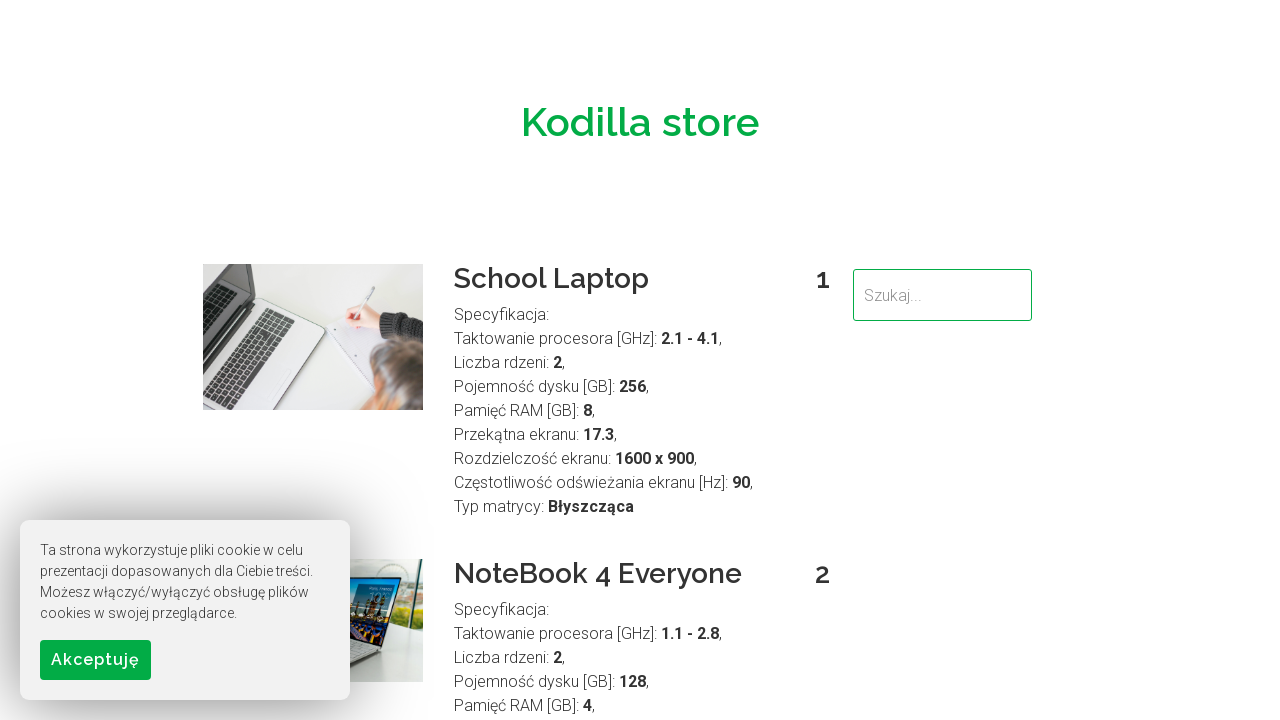

Filled search field with 'Gaming' on input[name='search']
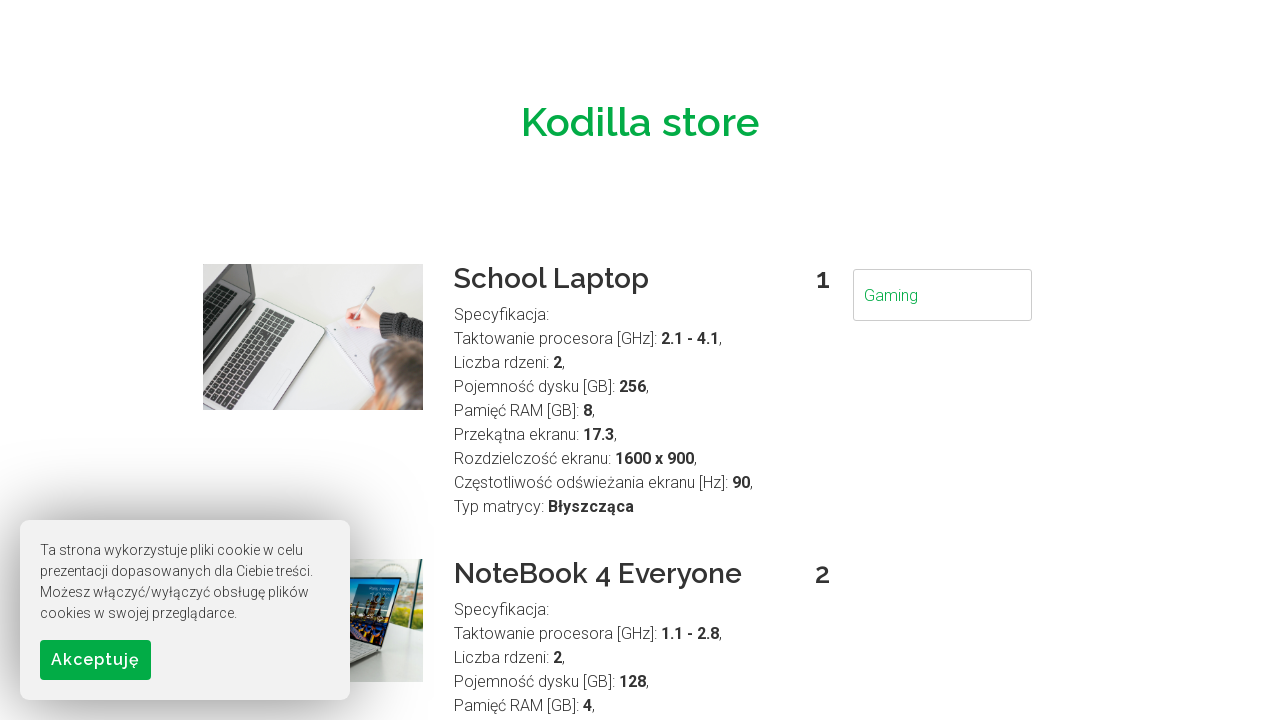

Search results loaded for term: Gaming
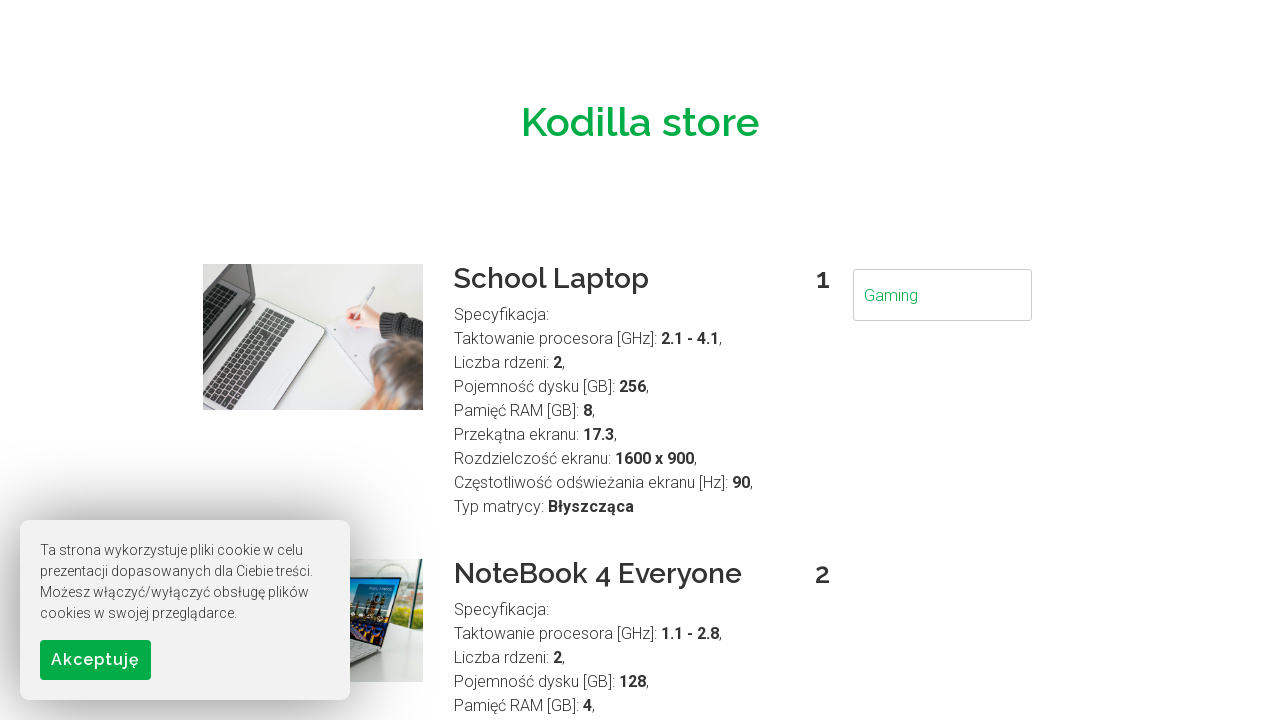

Counted search results for 'Gaming': 6 results found
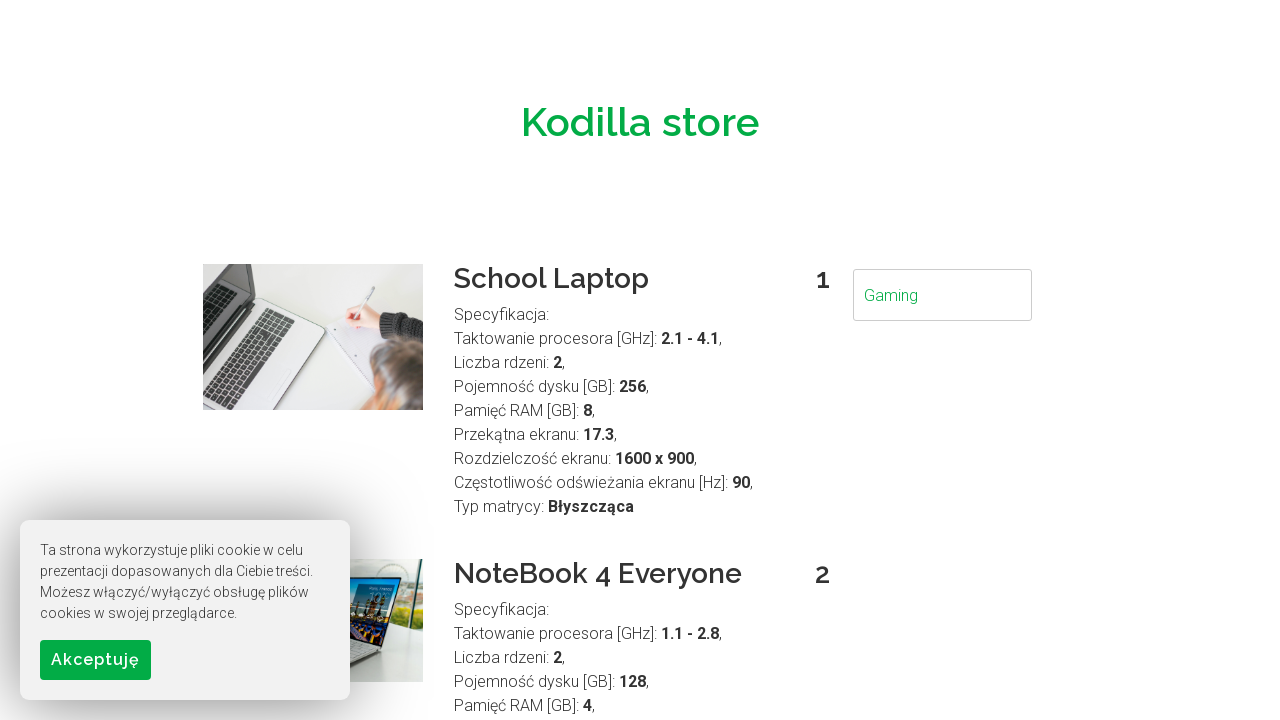

Navigated to store page for search term: Powerful
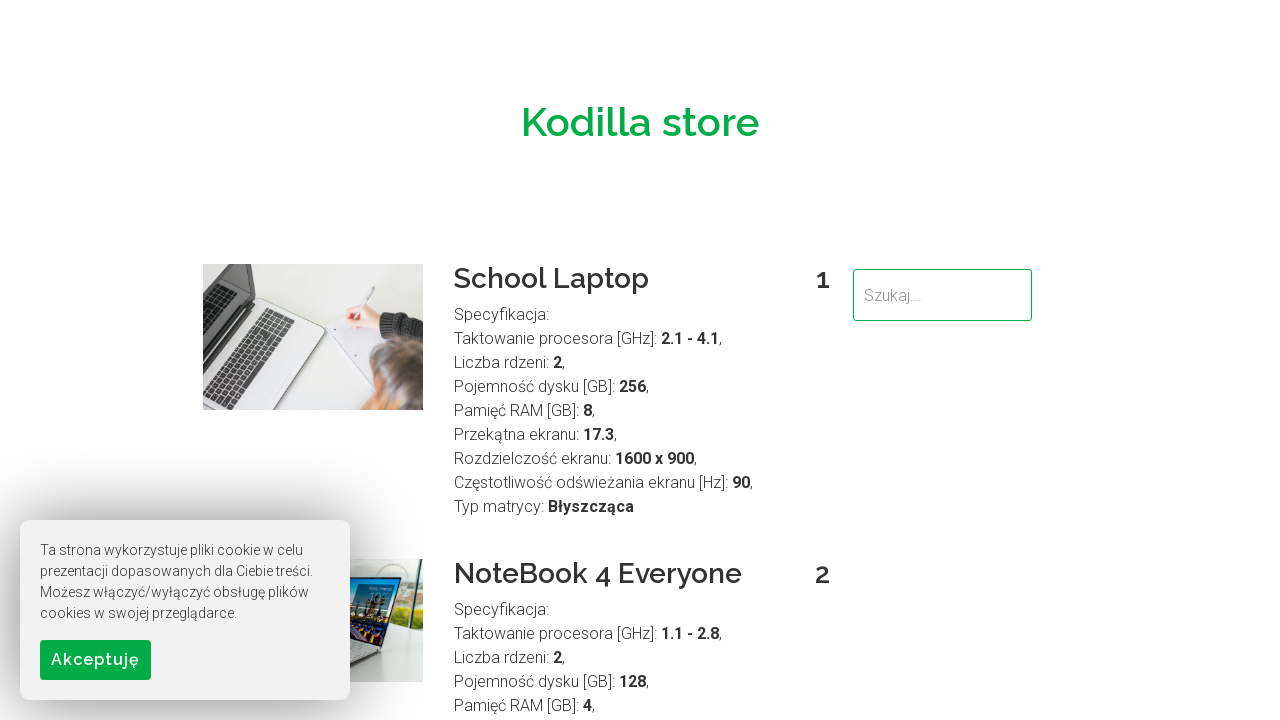

No advertisement overlay found to dismiss on div[tabindex='609']
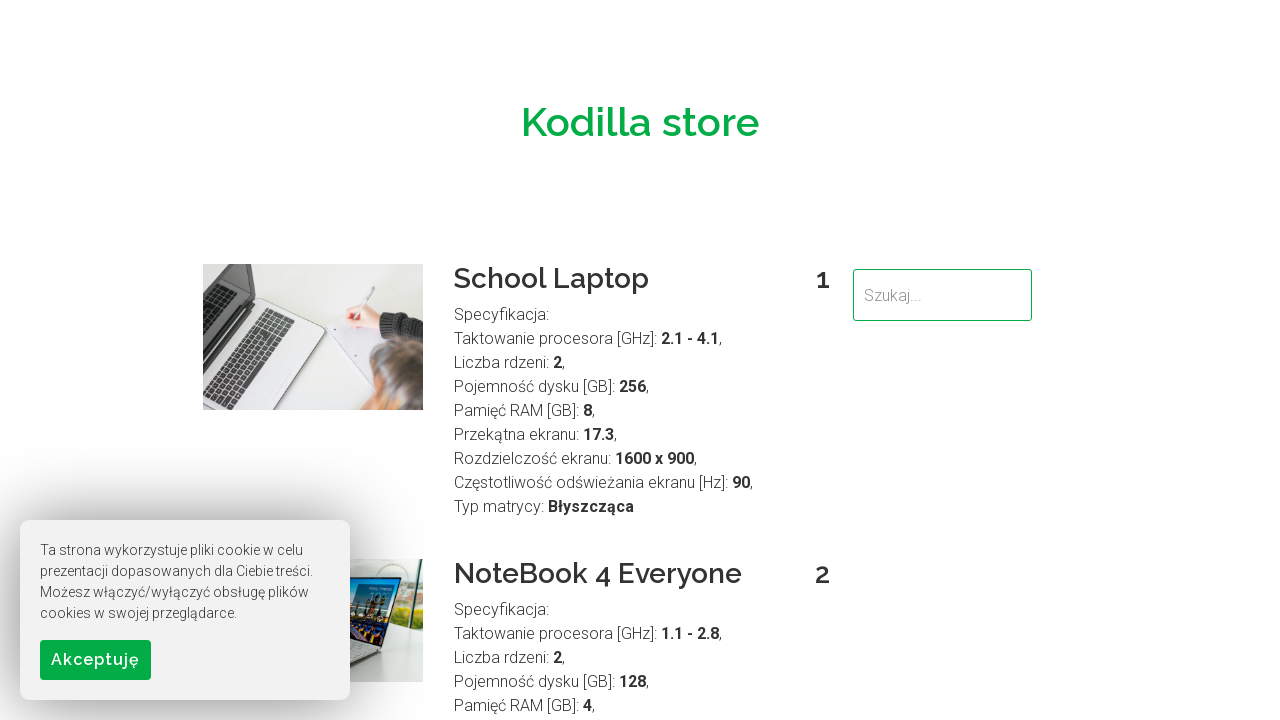

Filled search field with 'Powerful' on input[name='search']
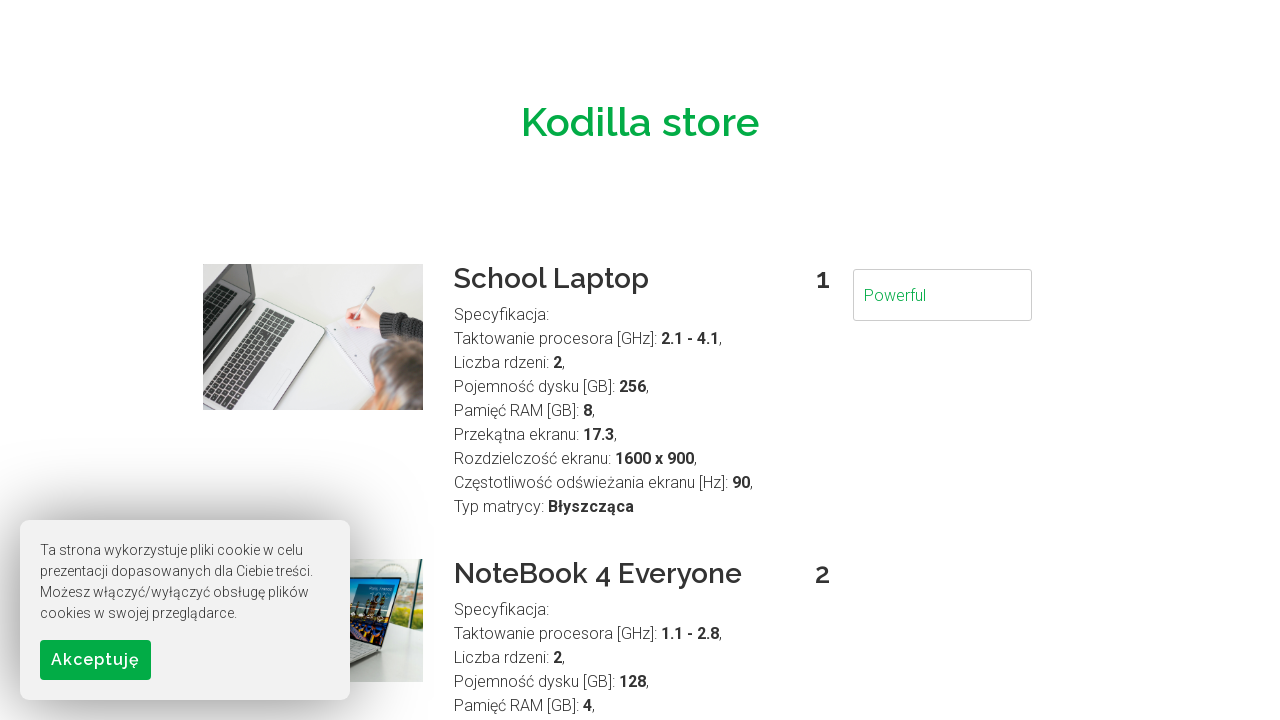

Search results loaded for term: Powerful
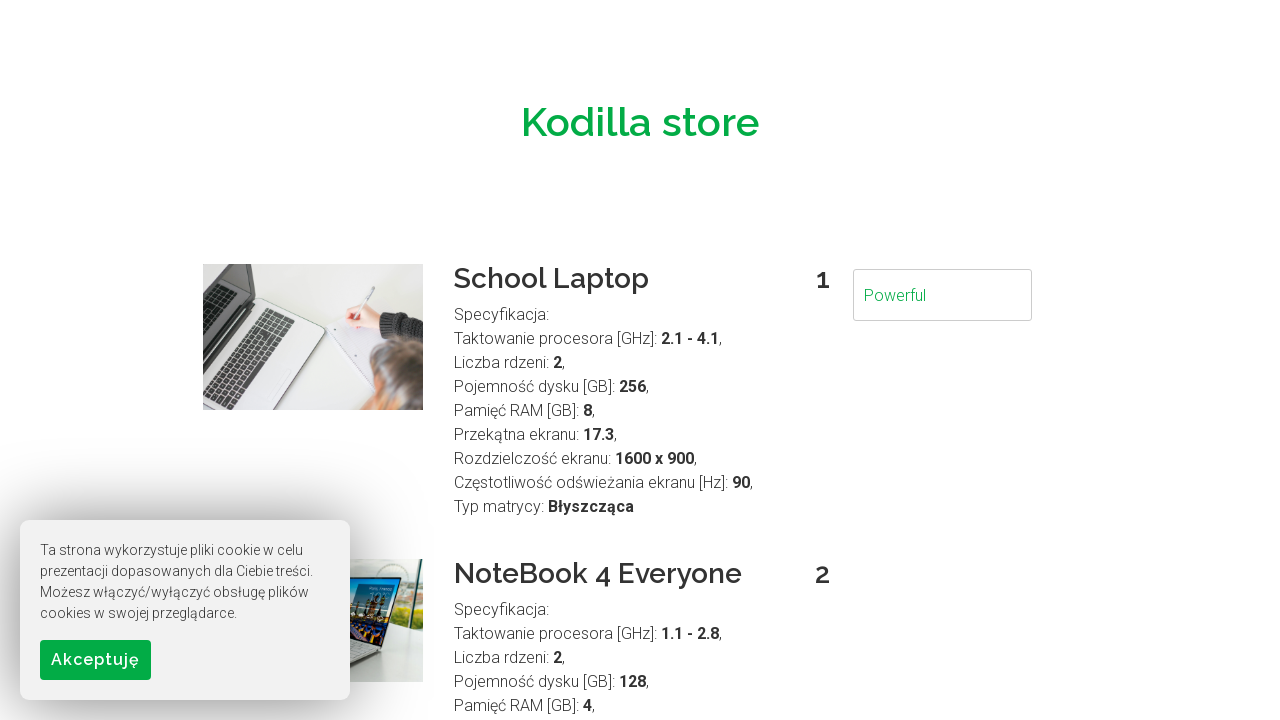

Counted search results for 'Powerful': 6 results found
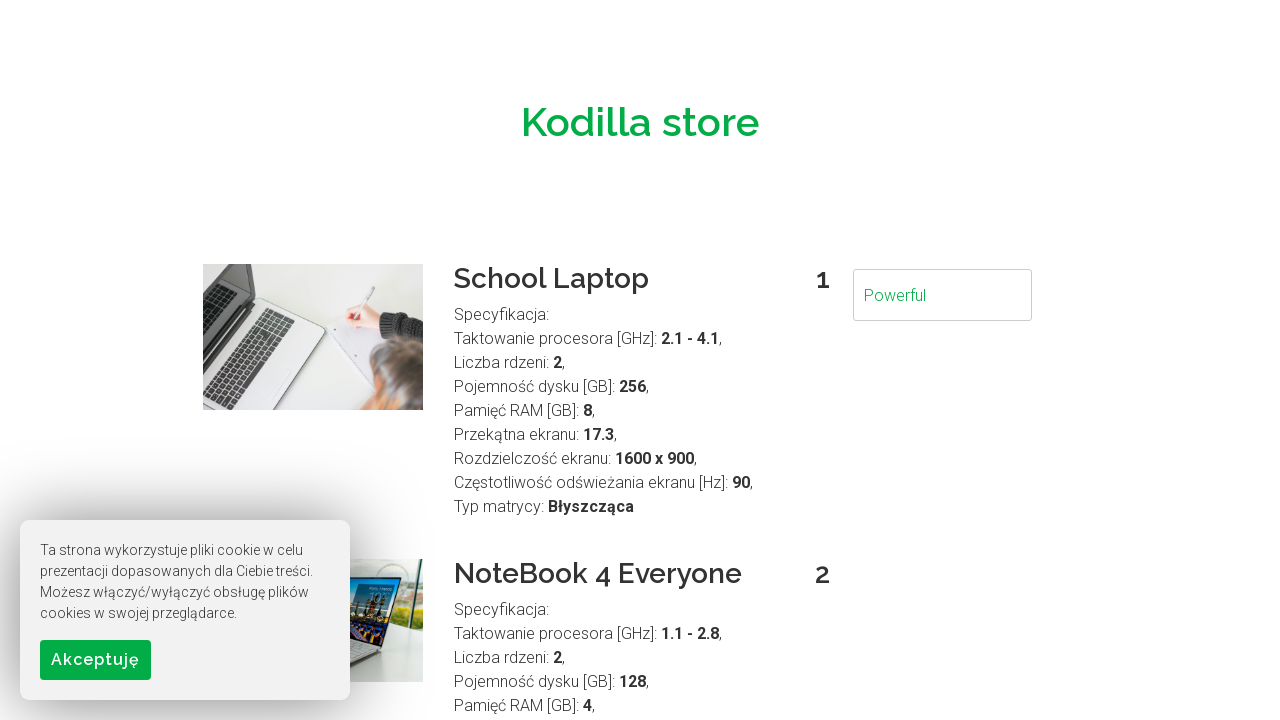

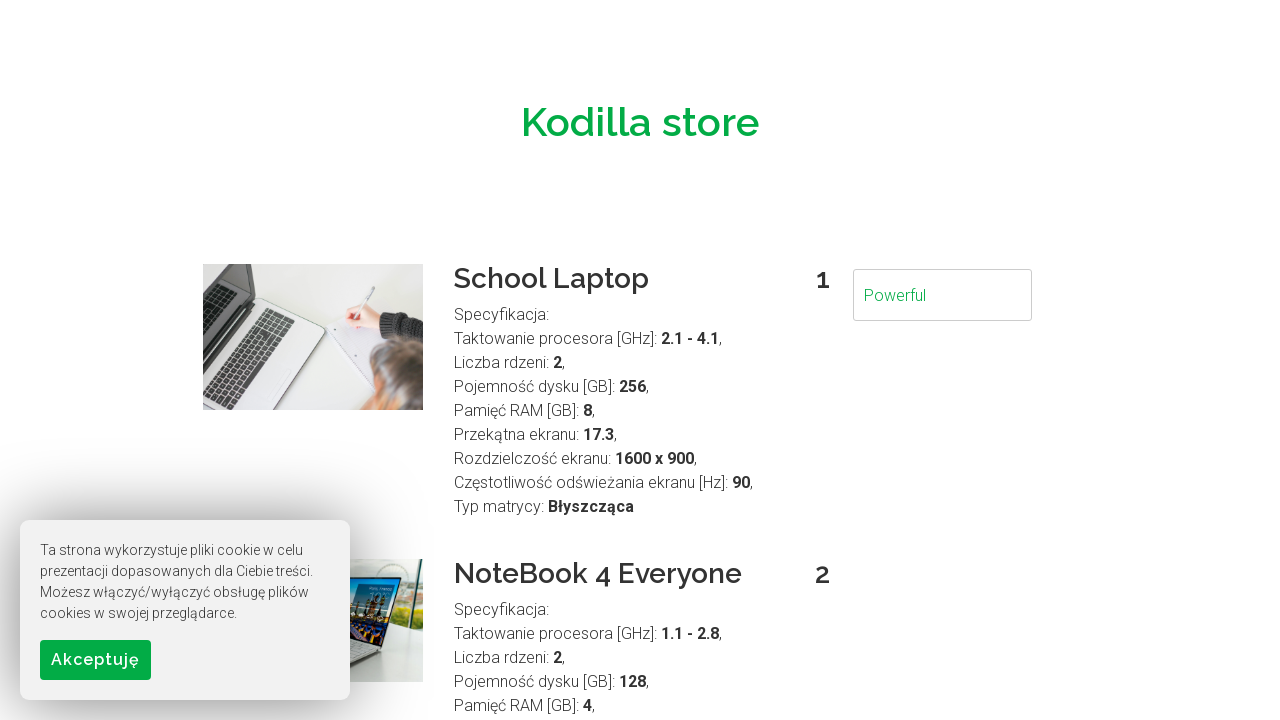